Tests a registration form by filling in first name and last name fields, selecting gender and hobby options, then clearing the last name field

Starting URL: https://demo.automationtesting.in/Register.html

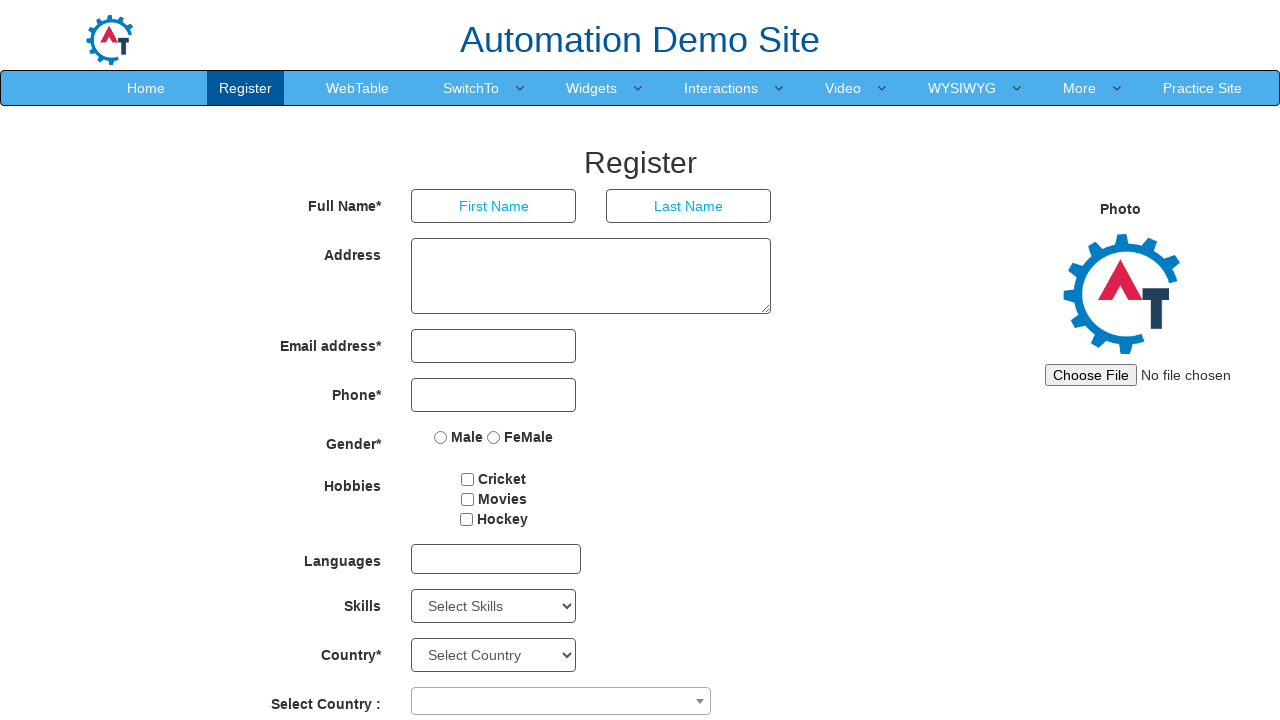

Filled first name field with 'Vamsi' on input[placeholder='First Name']
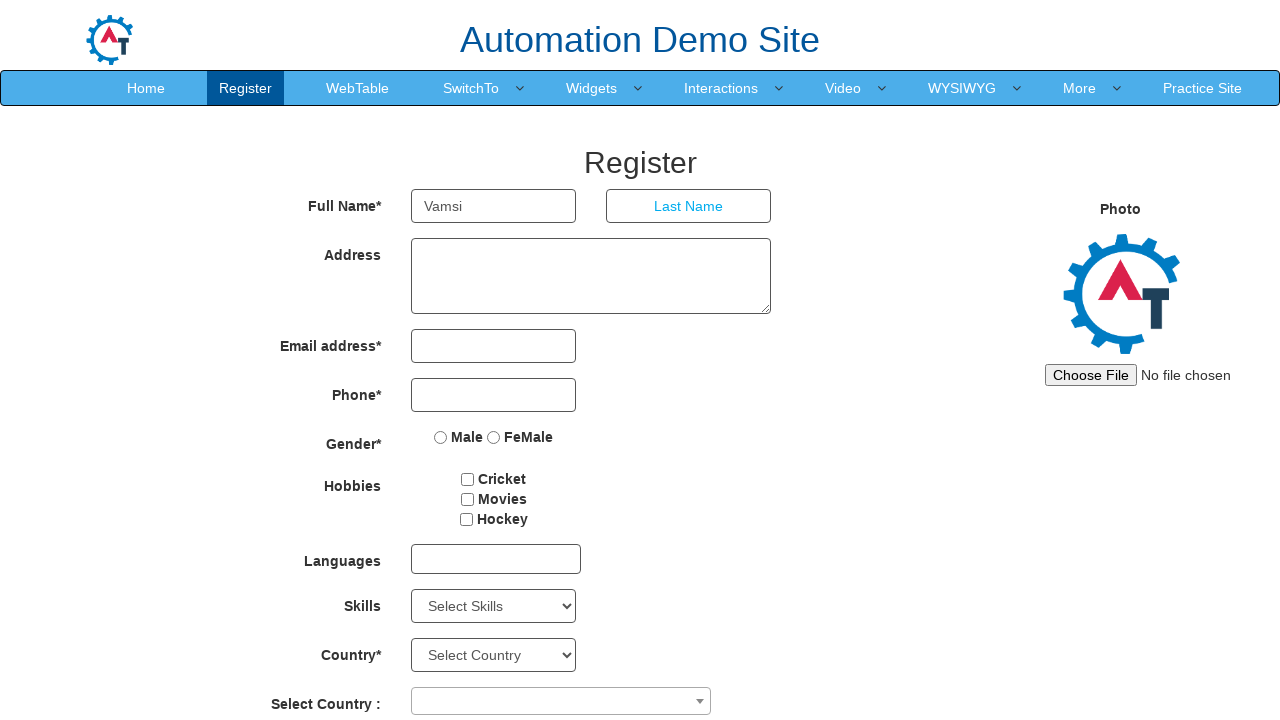

Filled last name field with 'Janga' on input[placeholder='Last Name']
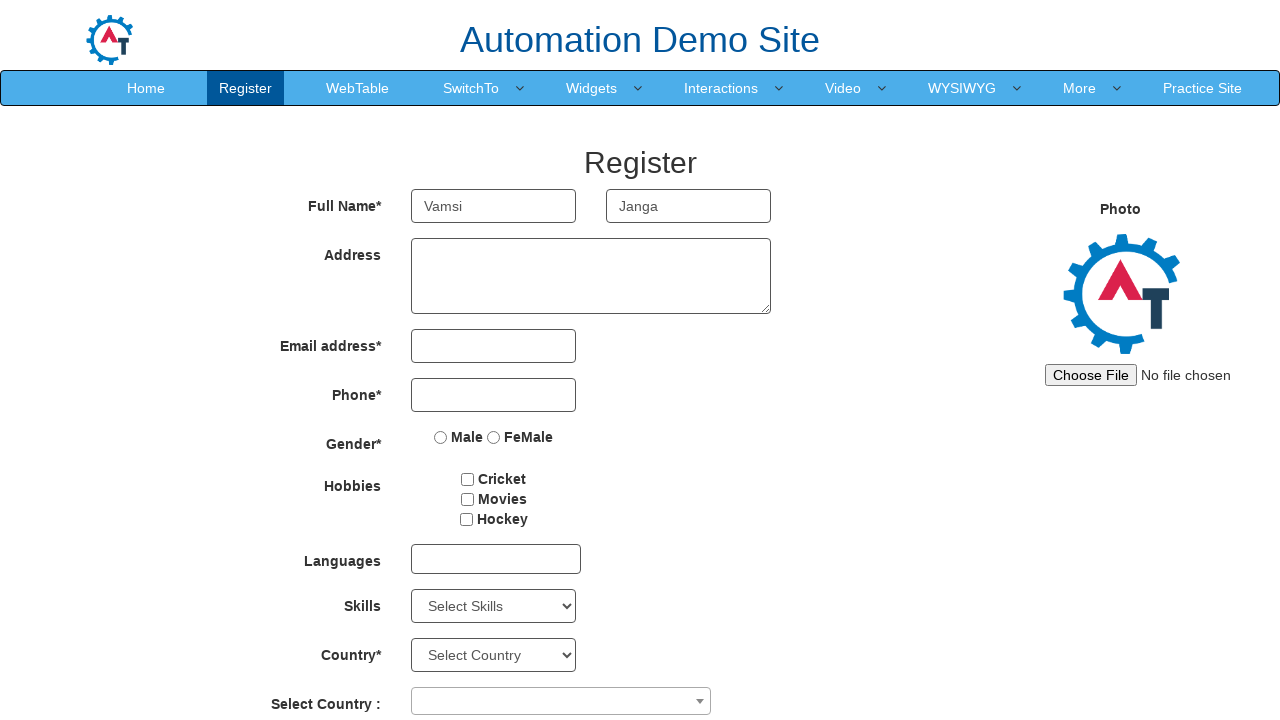

Selected Male gender option at (441, 437) on input[value='Male']
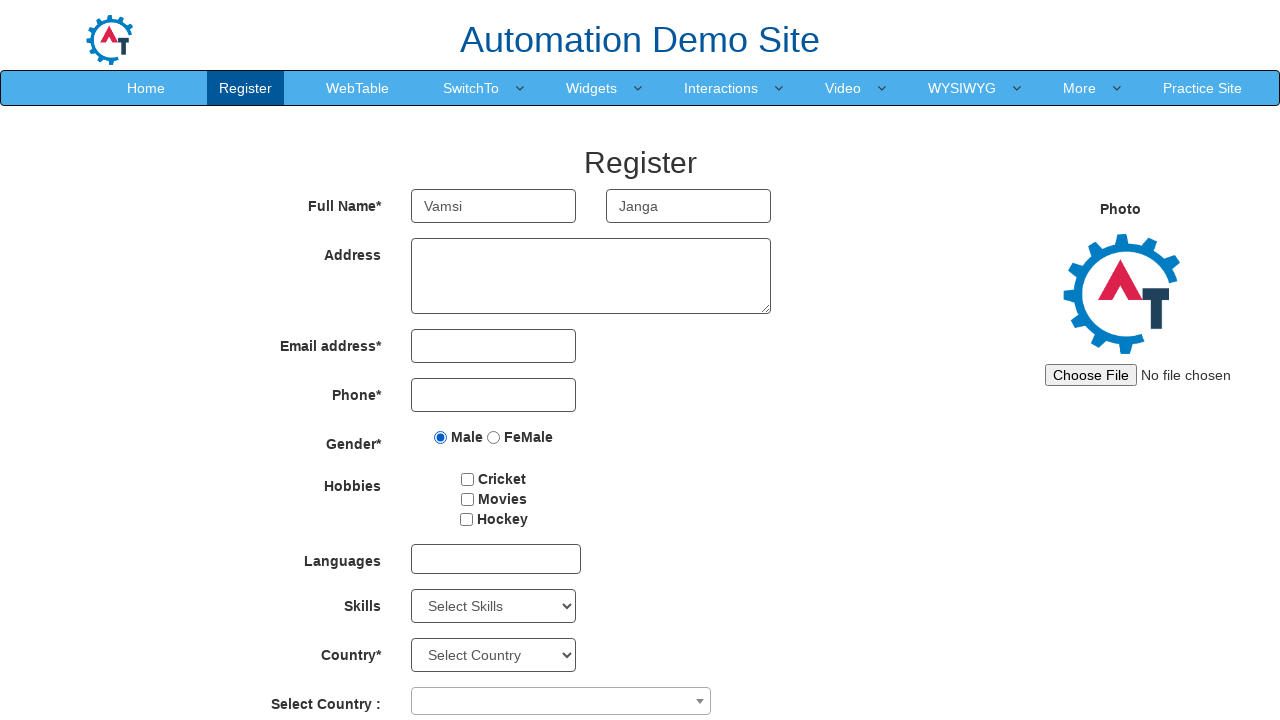

Selected Cricket hobby checkbox at (468, 479) on input[value='Cricket']
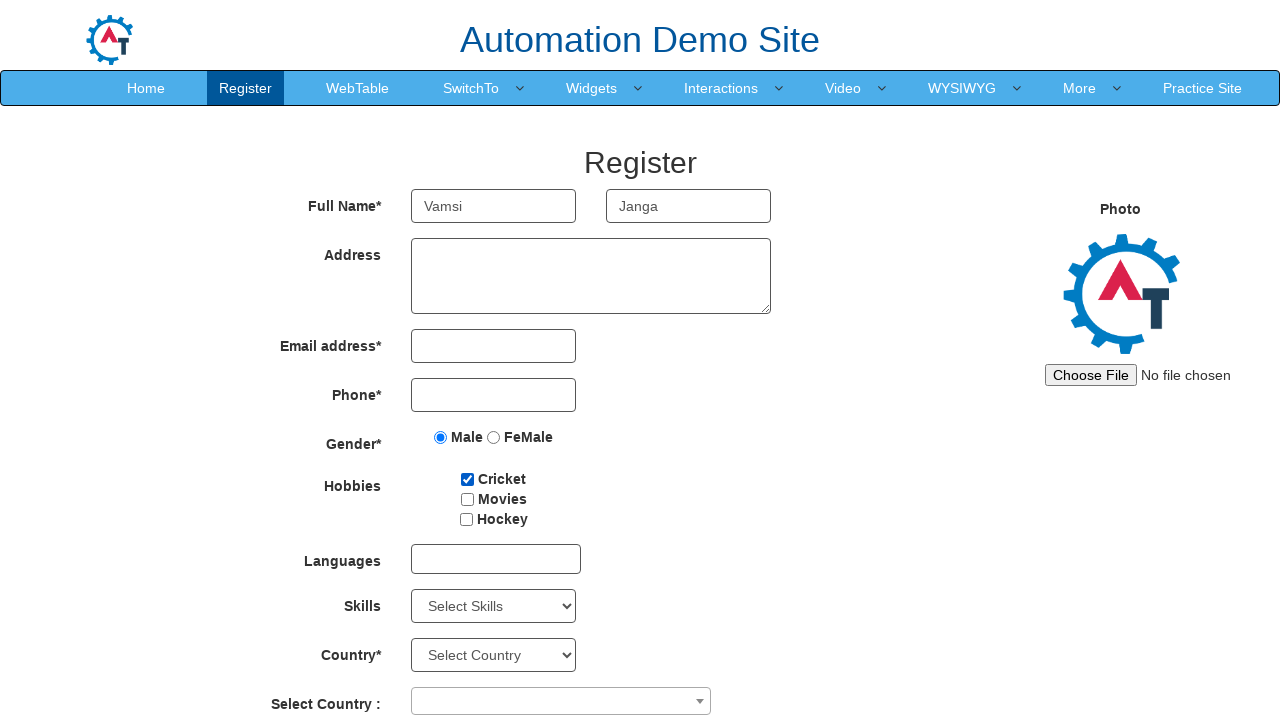

Cleared the last name field on input[placeholder='Last Name']
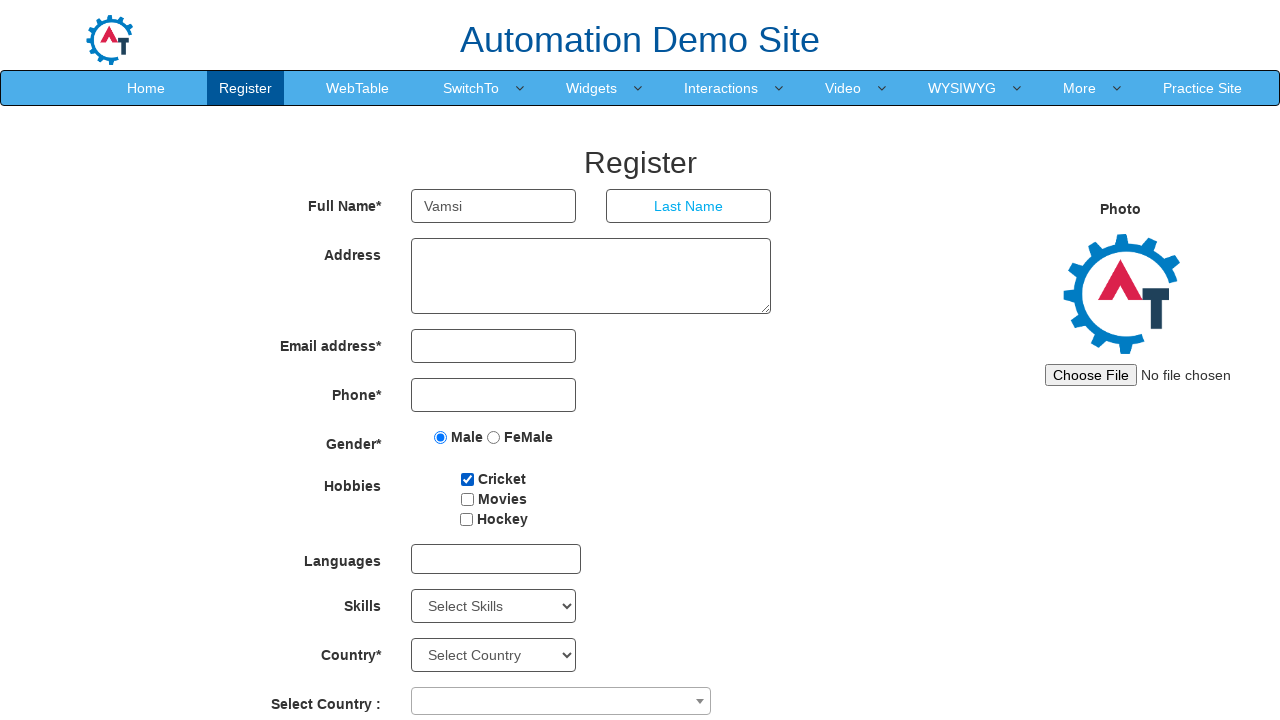

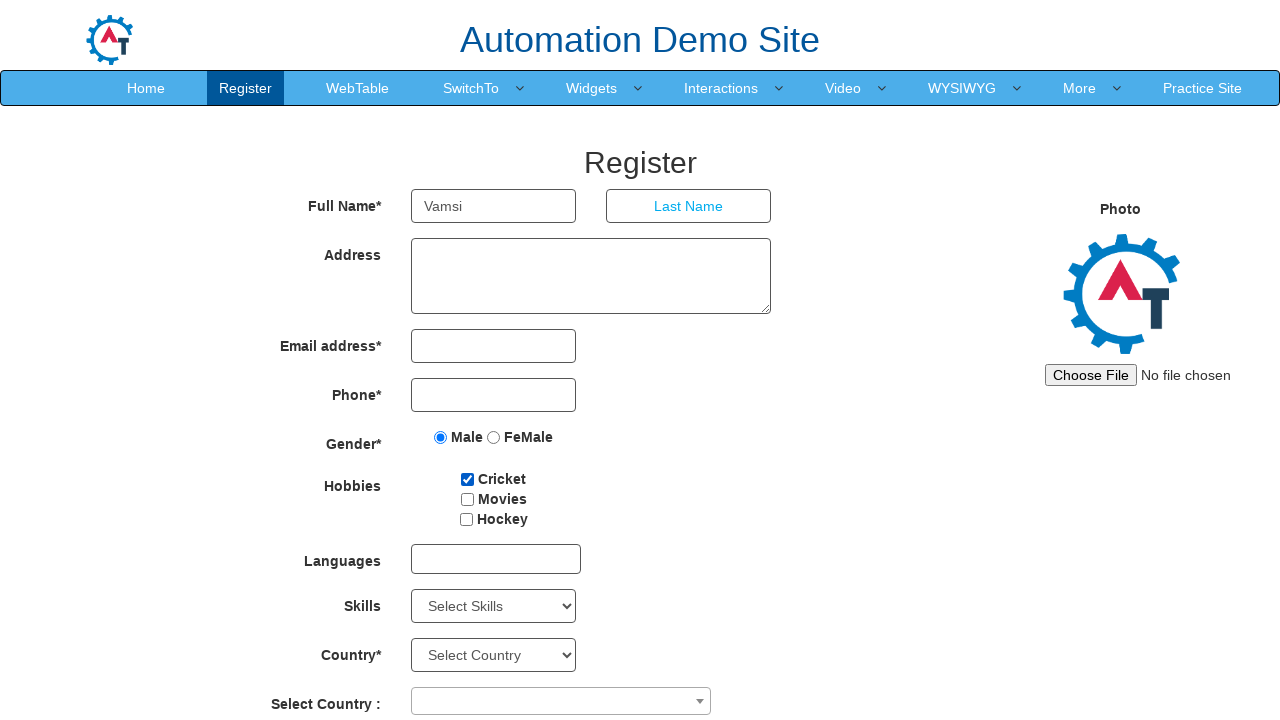